Tests JavaScript prompt alert handling by clicking a button to trigger a prompt, entering text into the alert input, and accepting the alert.

Starting URL: https://the-internet.herokuapp.com/javascript_alerts

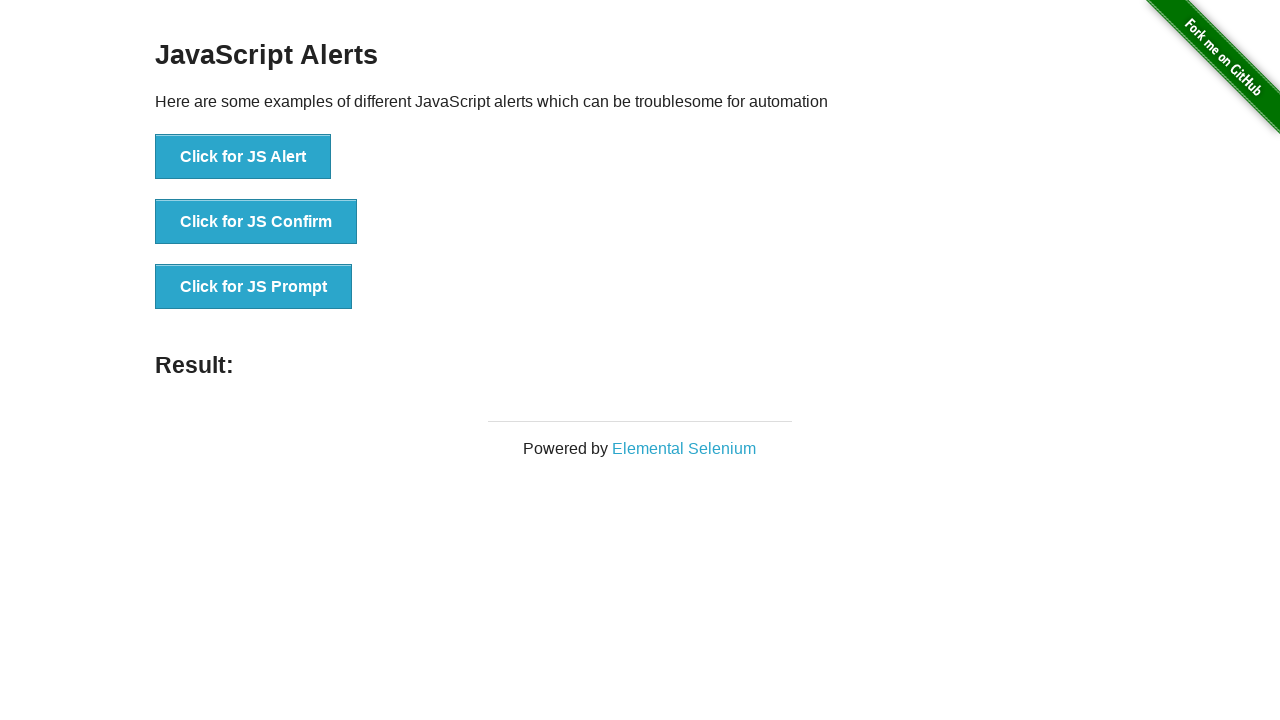

Clicked the JS Prompt button to trigger alert at (254, 287) on xpath=//button[normalize-space()='Click for JS Prompt']
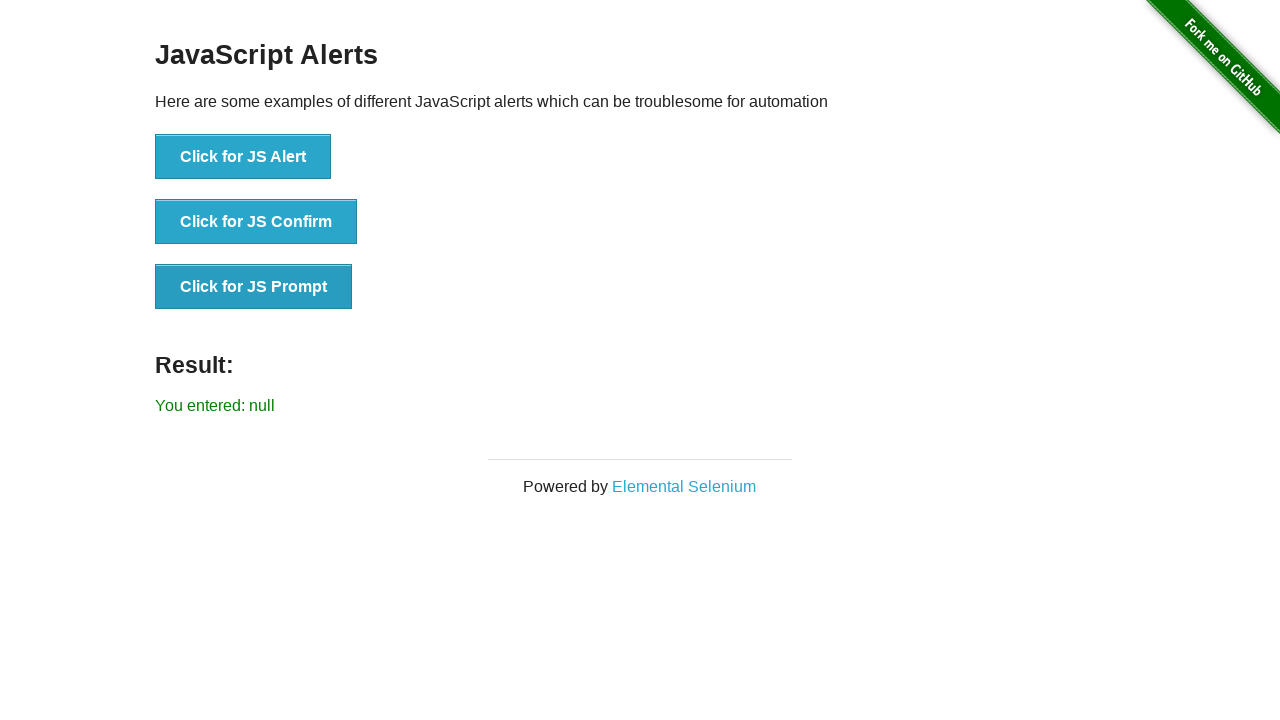

Set up dialog event handler to accept prompts with 'Welcome' text
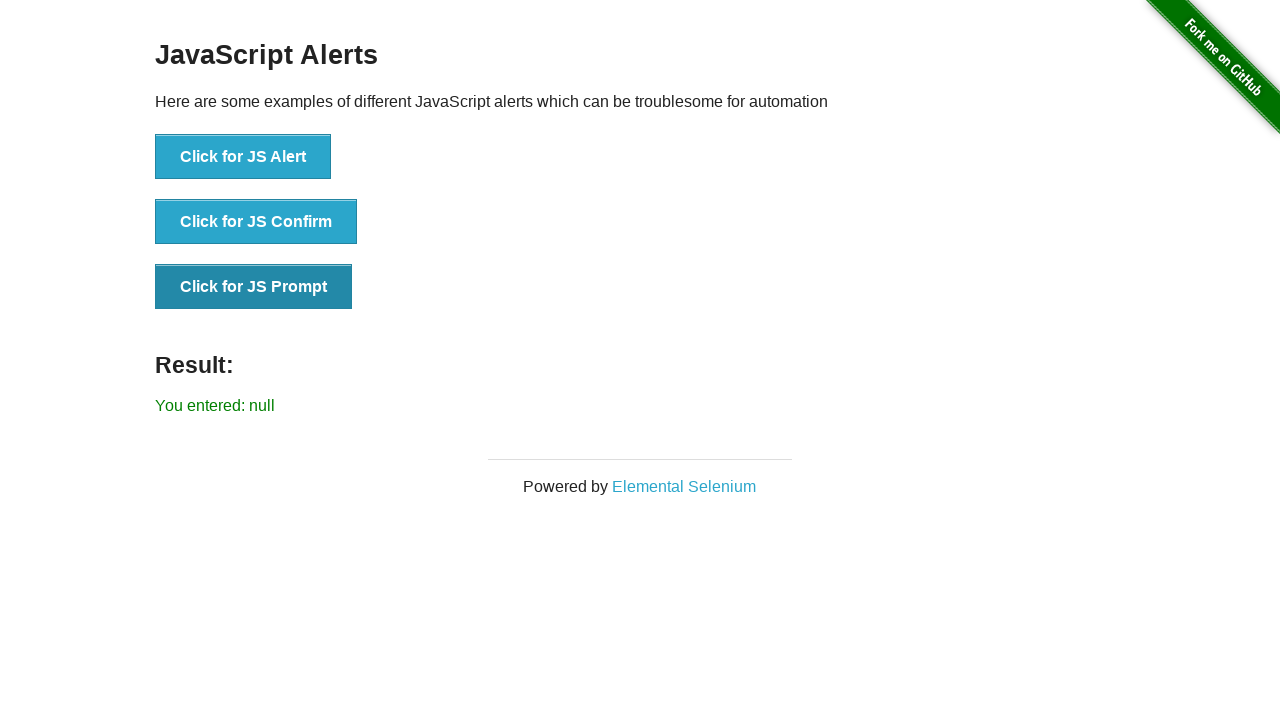

Clicked the JS Prompt button again with handler ready at (254, 287) on xpath=//button[normalize-space()='Click for JS Prompt']
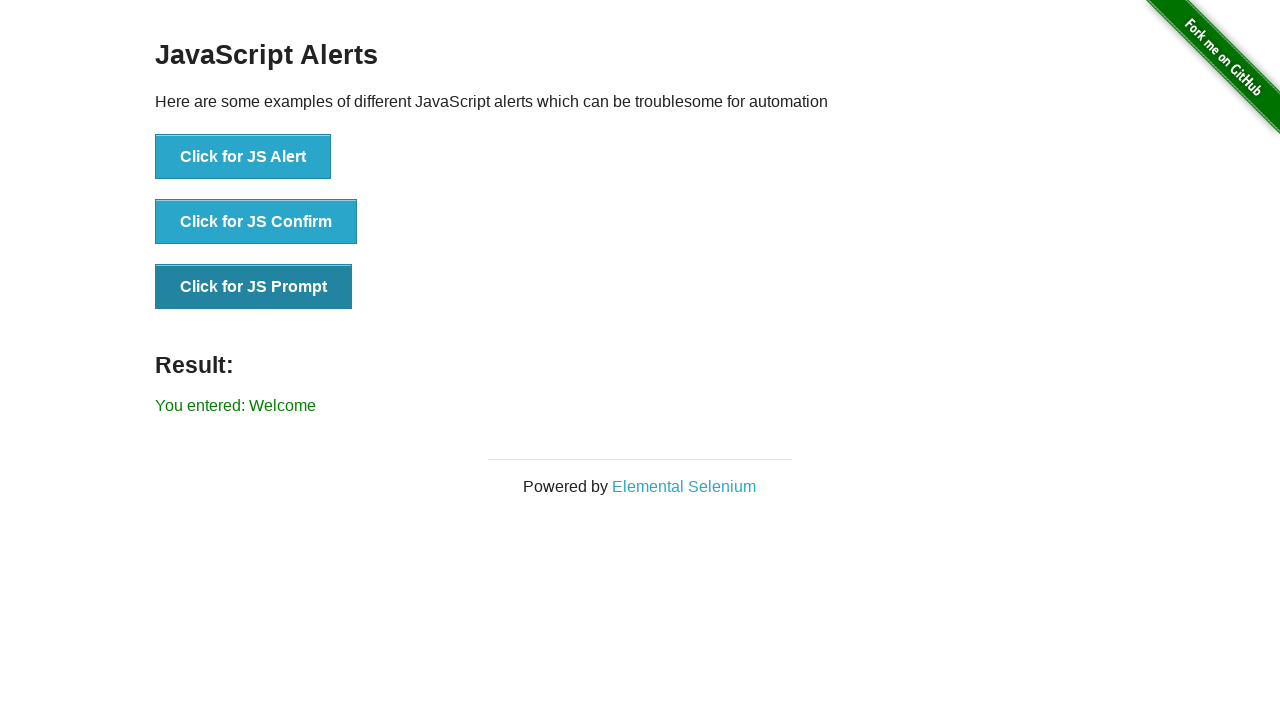

Alert result message appeared on page
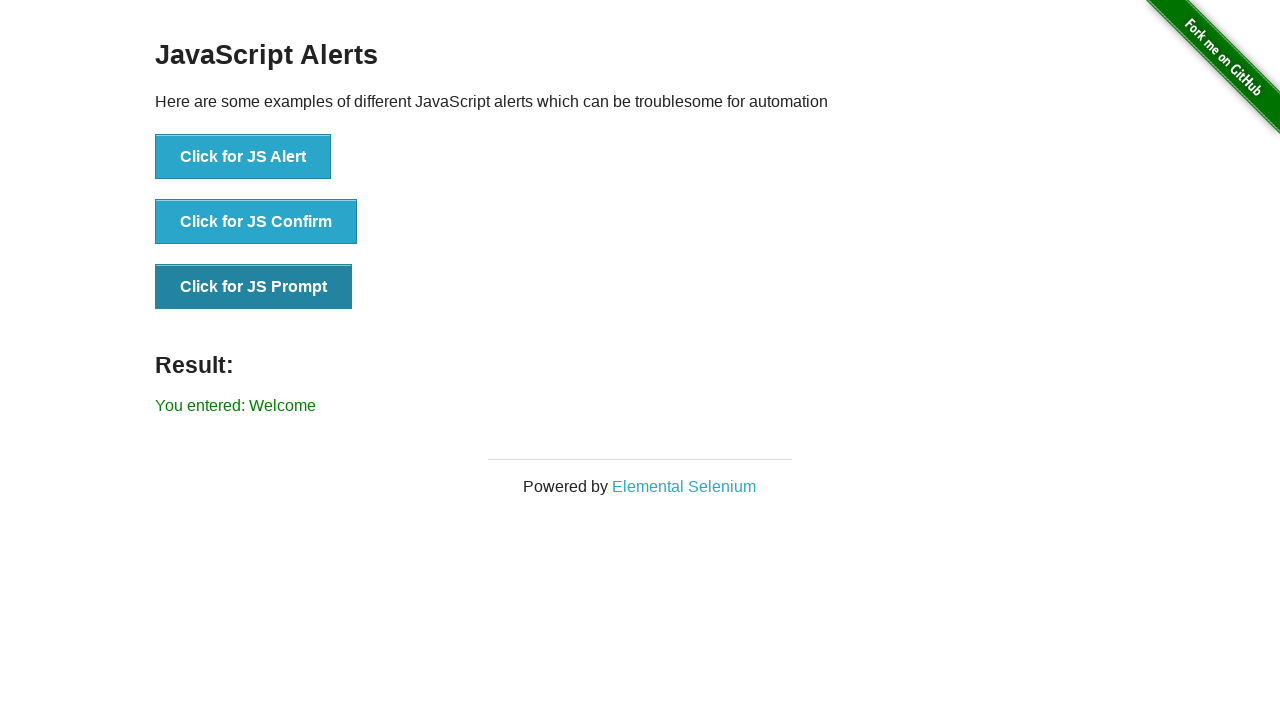

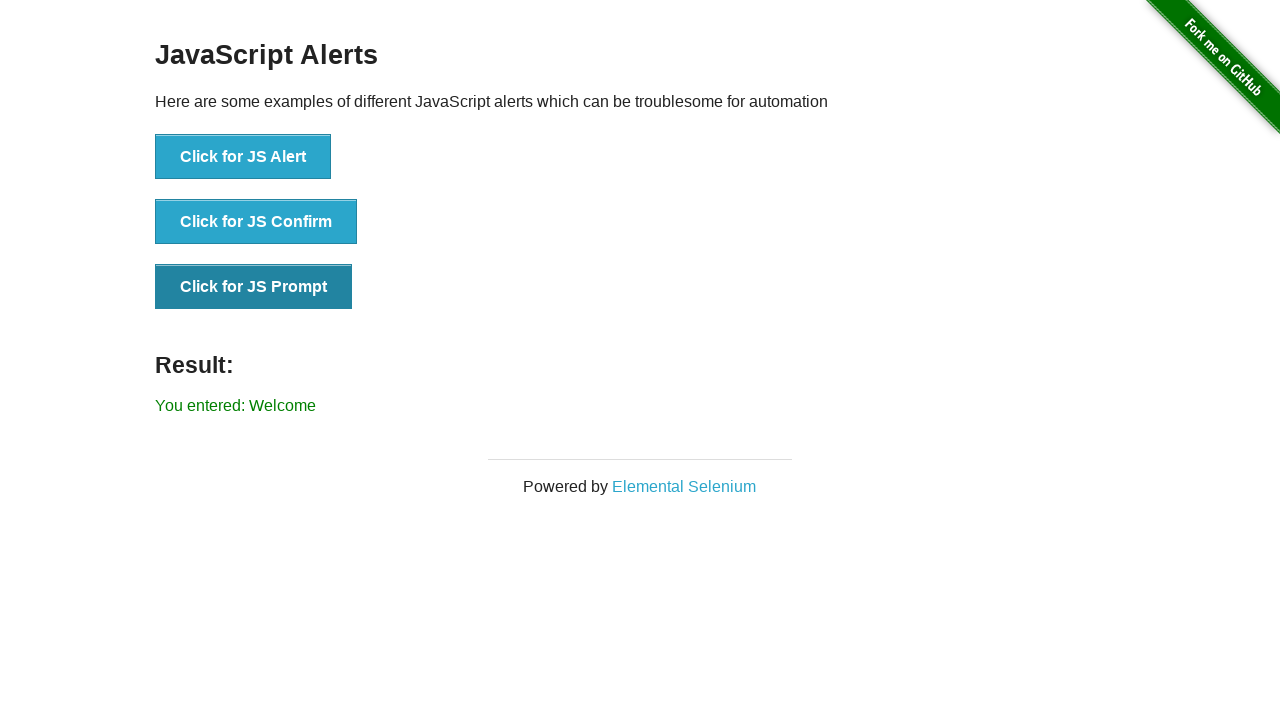